Tests a student registration form by filling in personal details including name, email, gender, phone number, date of birth, subjects, hobbies, address, and state/city selections, then submits and verifies the confirmation modal.

Starting URL: https://demoqa.com/automation-practice-form

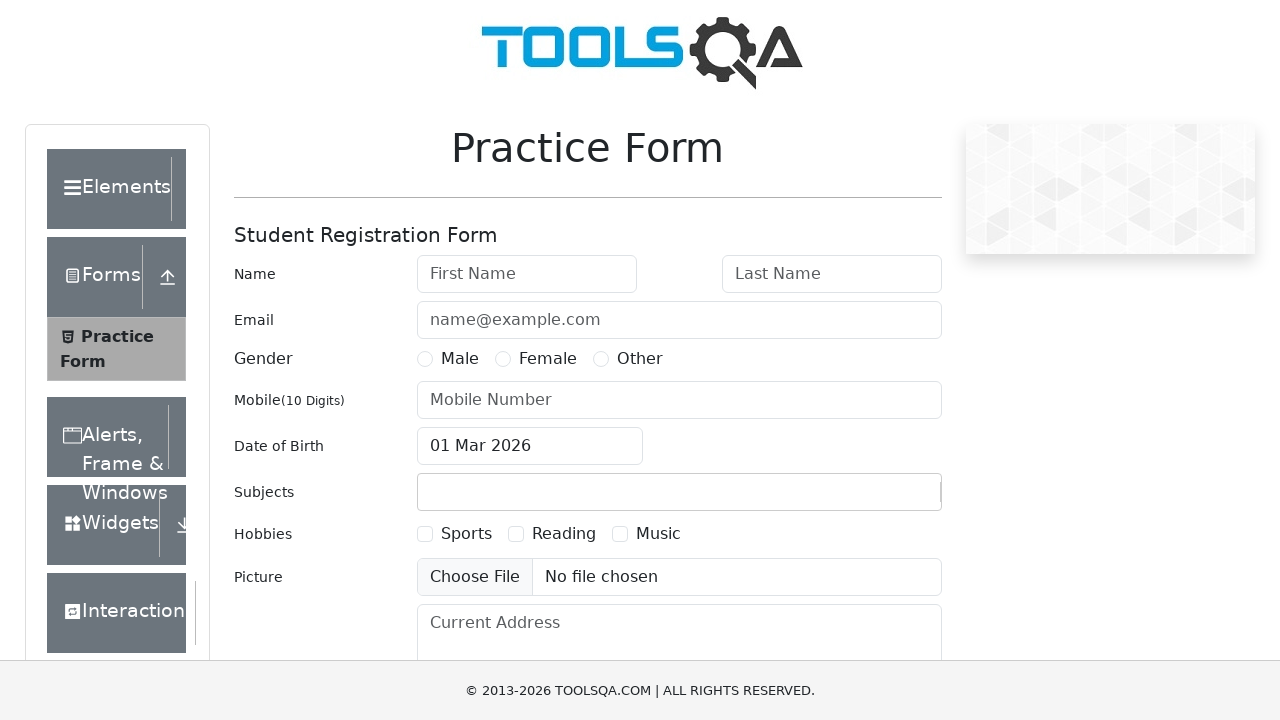

Student Registration Form page loaded
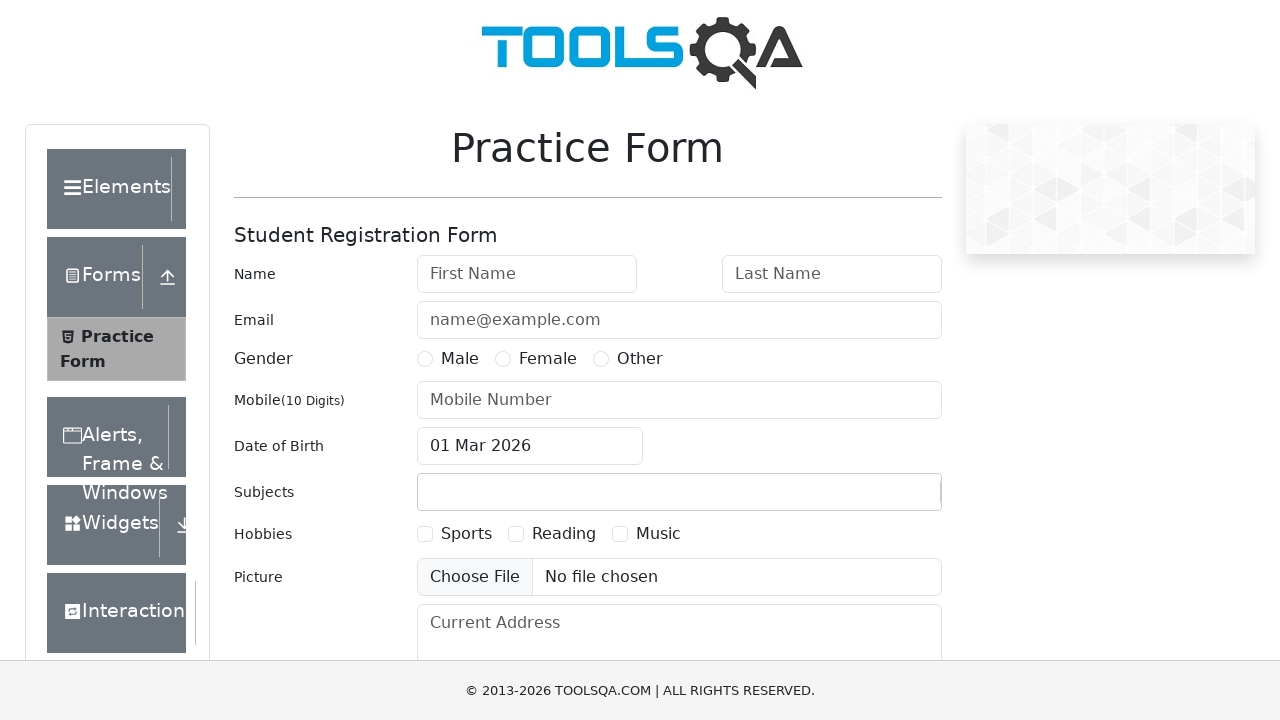

Generated random test data for name and email
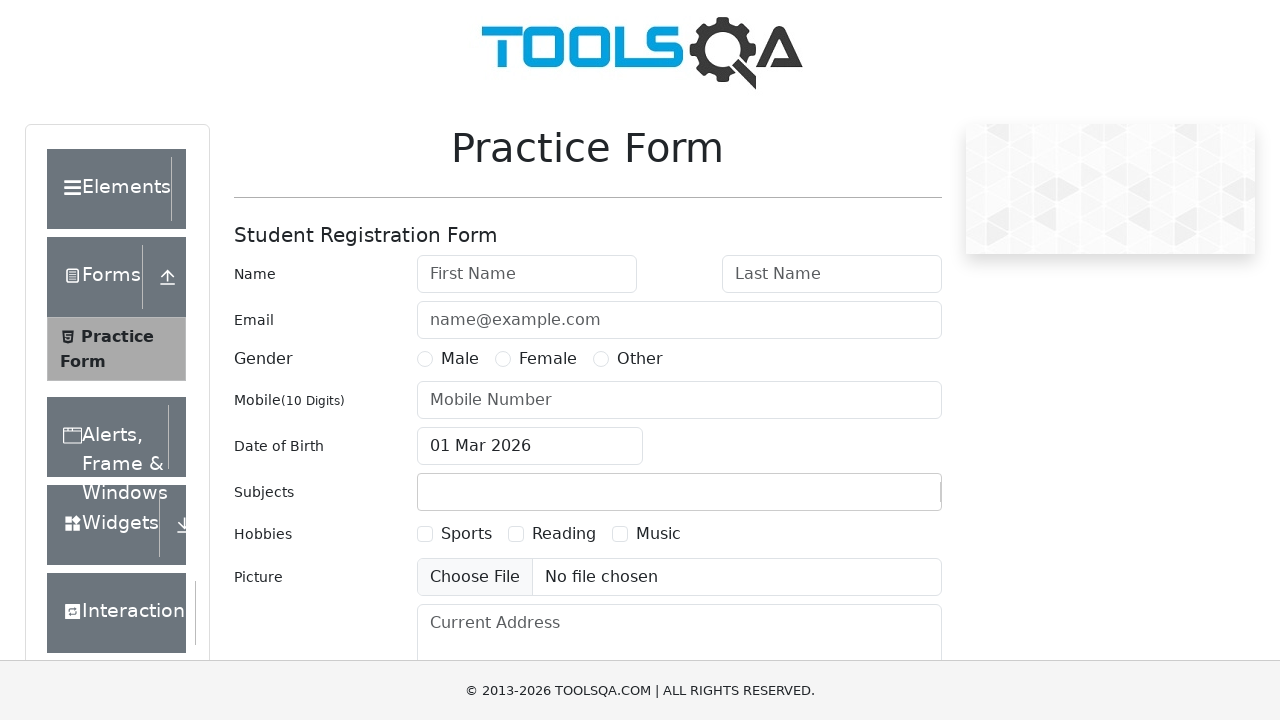

Filled first name field with 'Fname234617' on #firstName
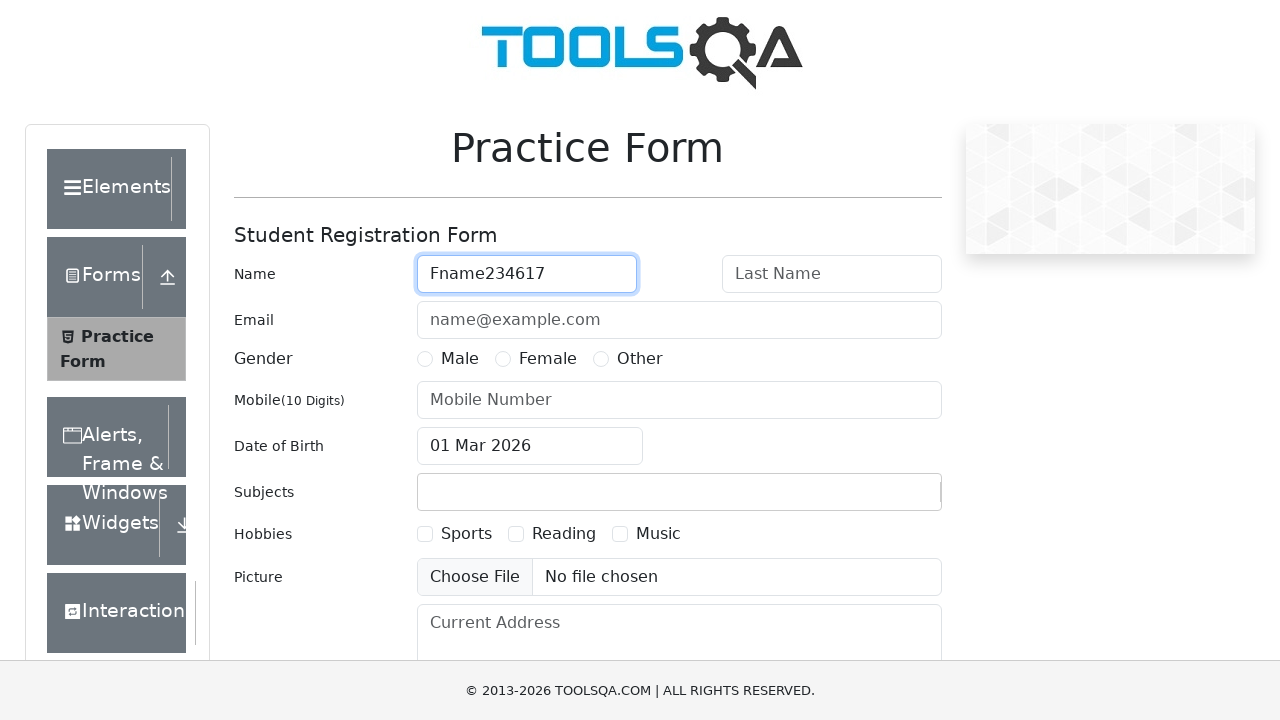

Filled last name field with 'Lname234617' on #lastName
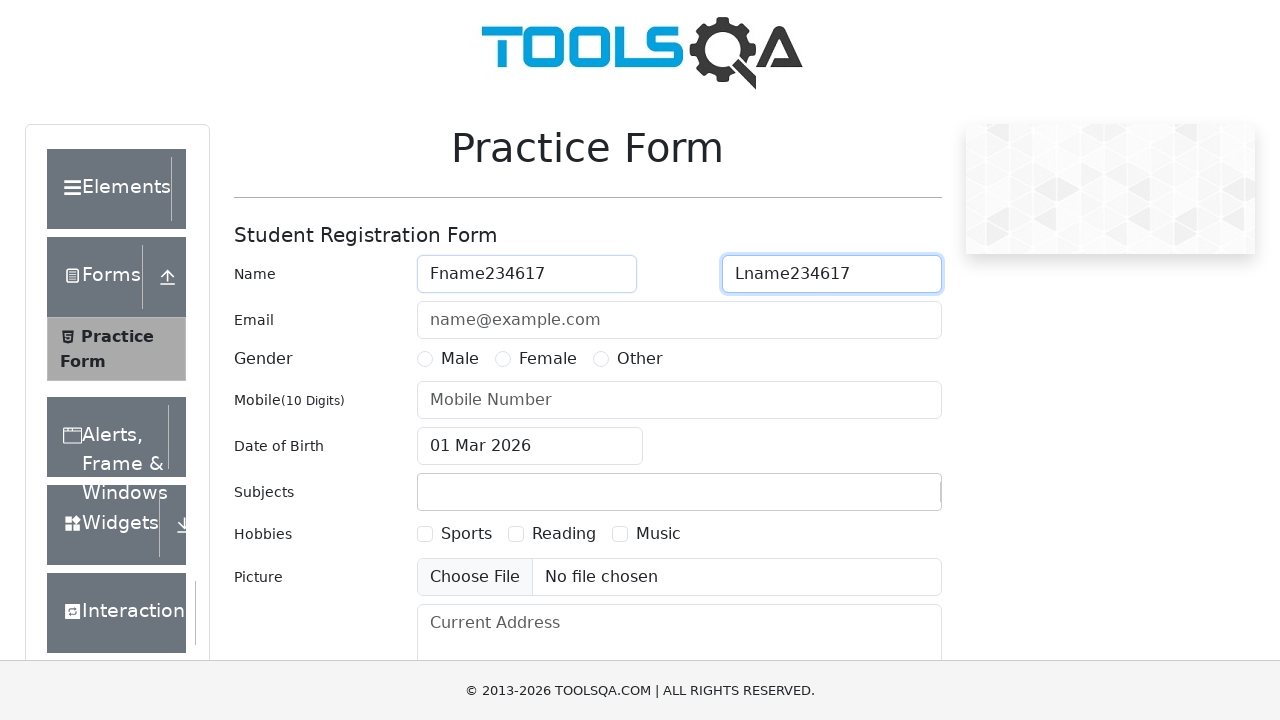

Filled email field with 'e234617@mail.com' on #userEmail
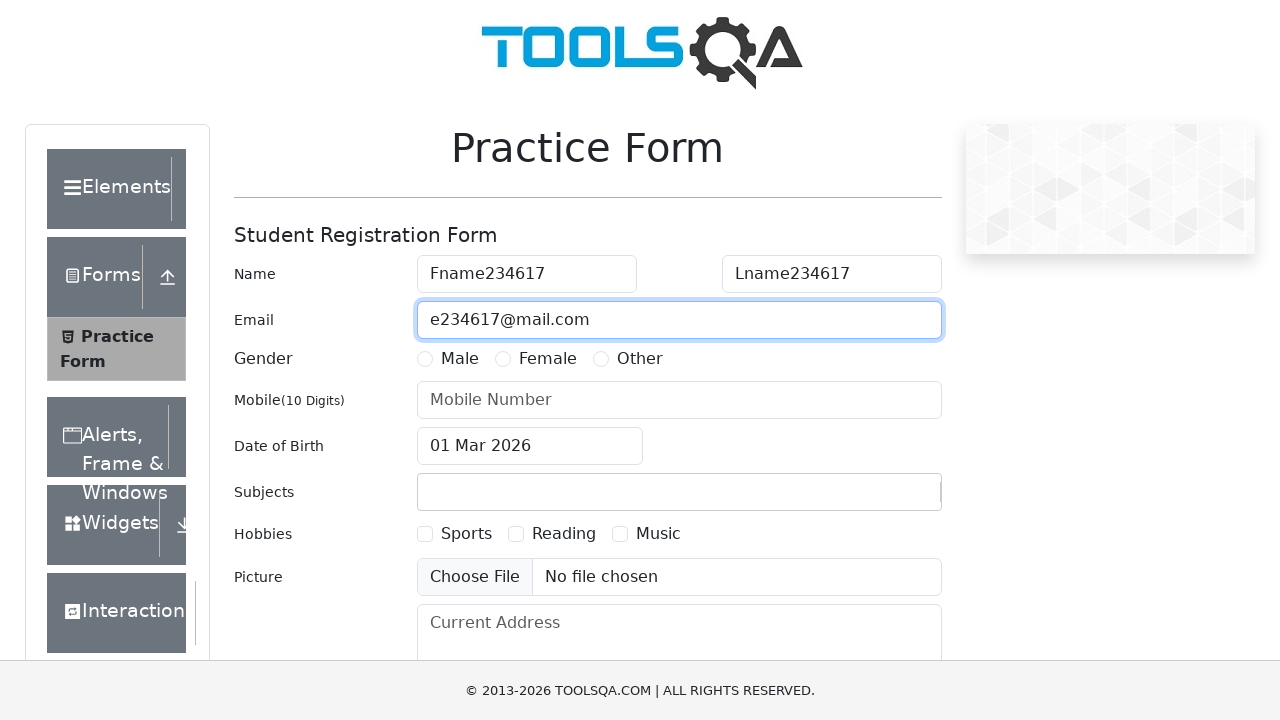

Selected gender option 1 at (460, 359) on label[for='gender-radio-1']
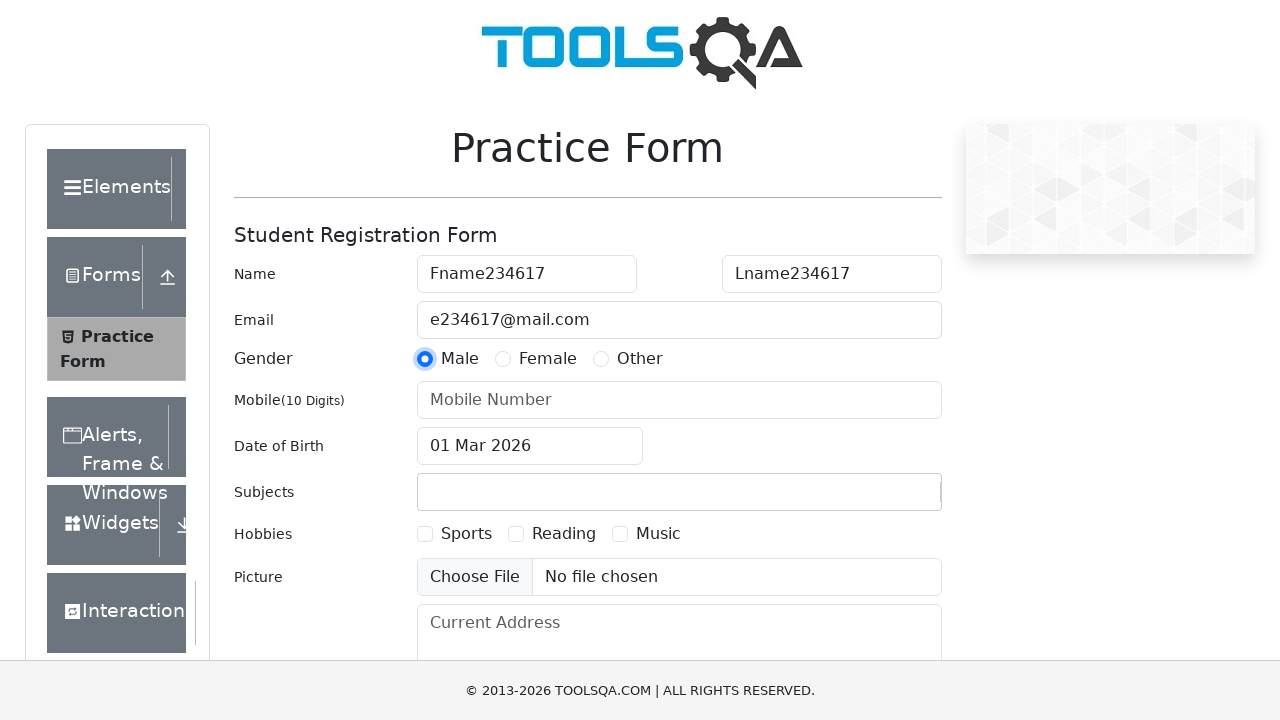

Filled mobile number field with '2201096561' on #userNumber
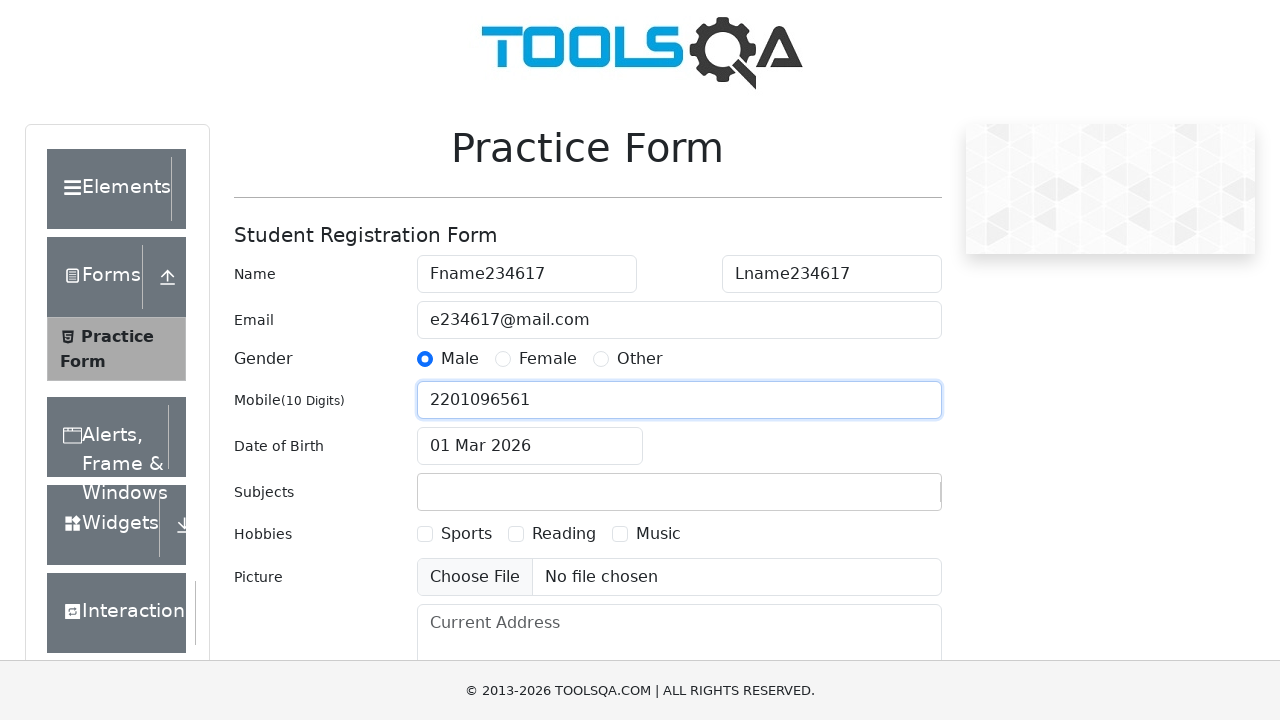

Clicked date of birth input field at (530, 446) on #dateOfBirthInput
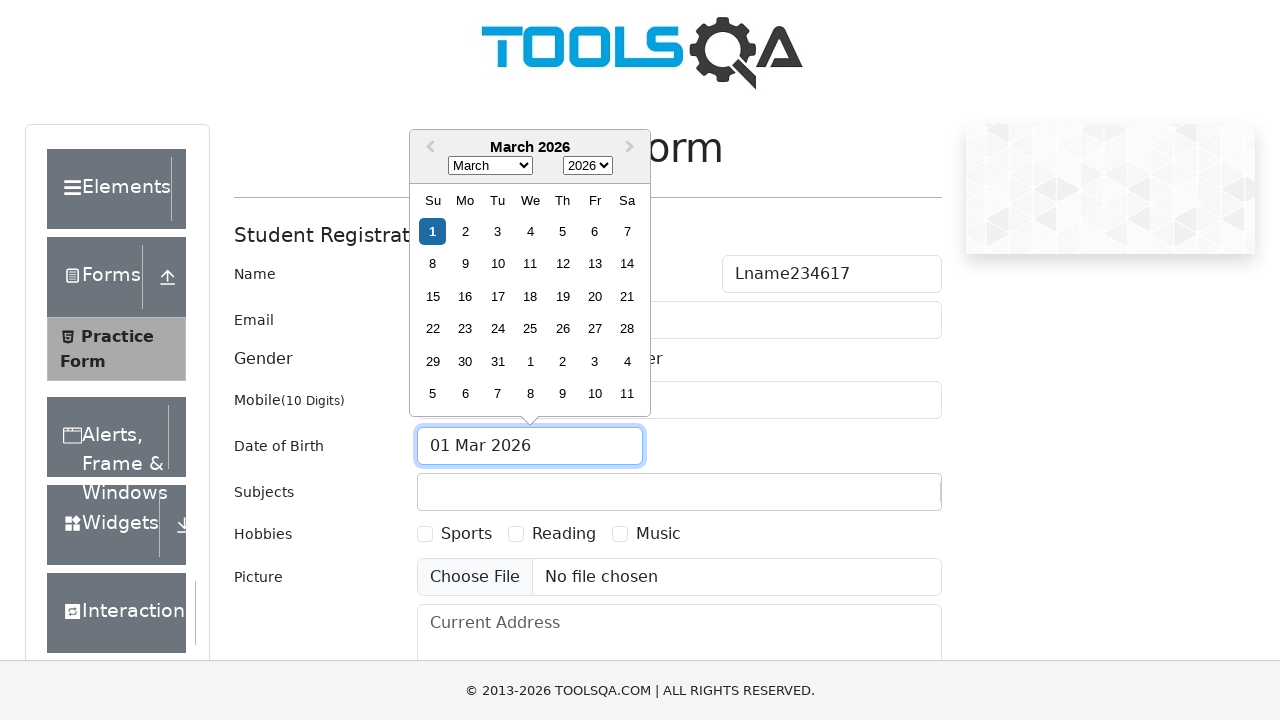

Selected all text in date field
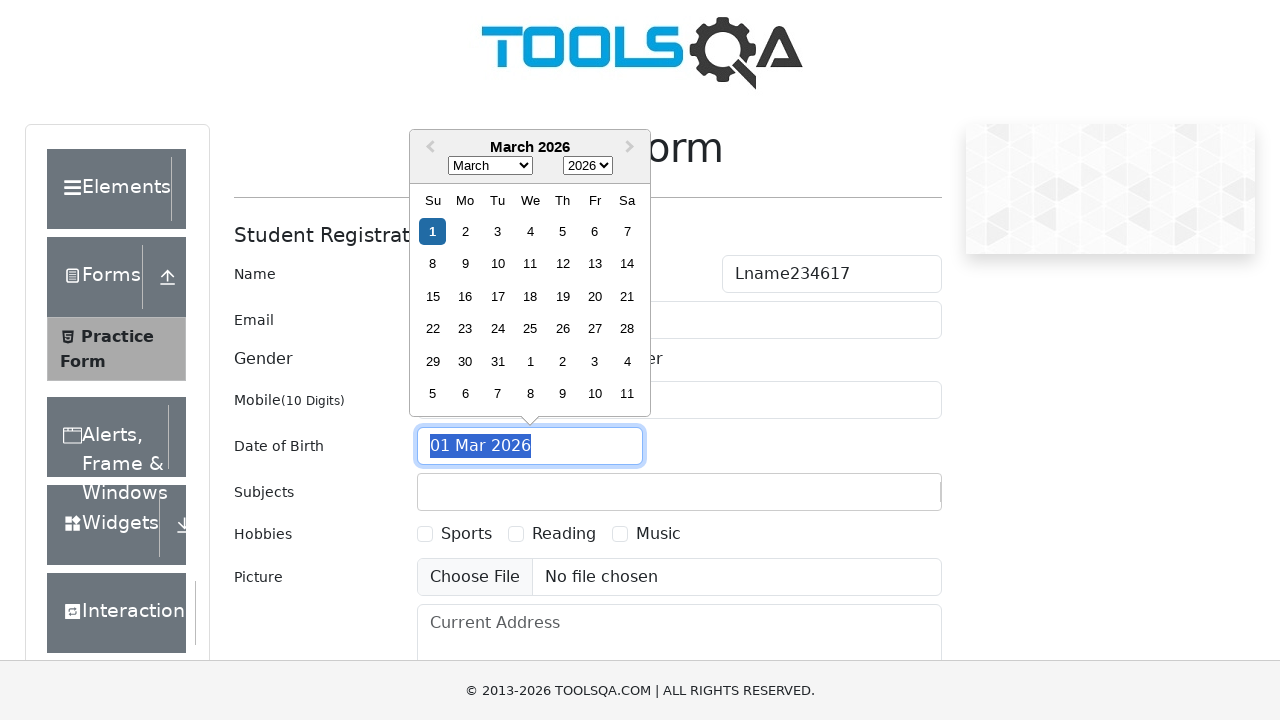

Entered date of birth '15 Mar 2002'
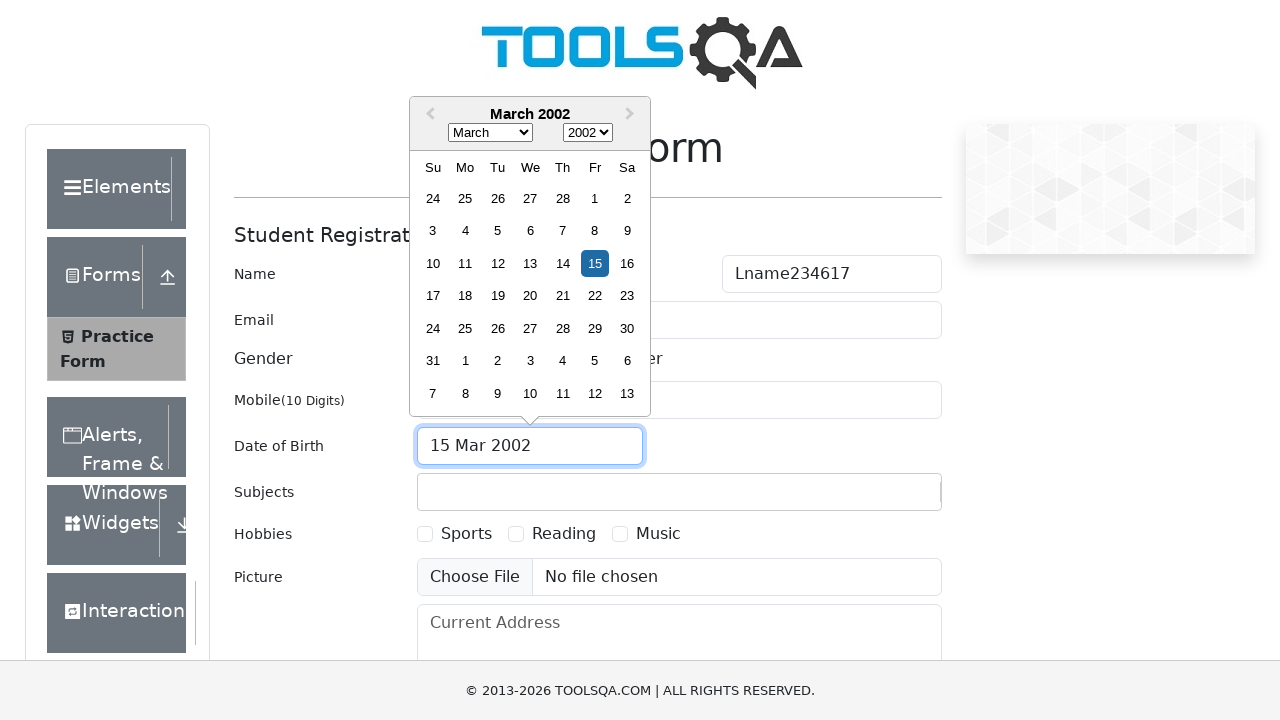

Confirmed date of birth entry
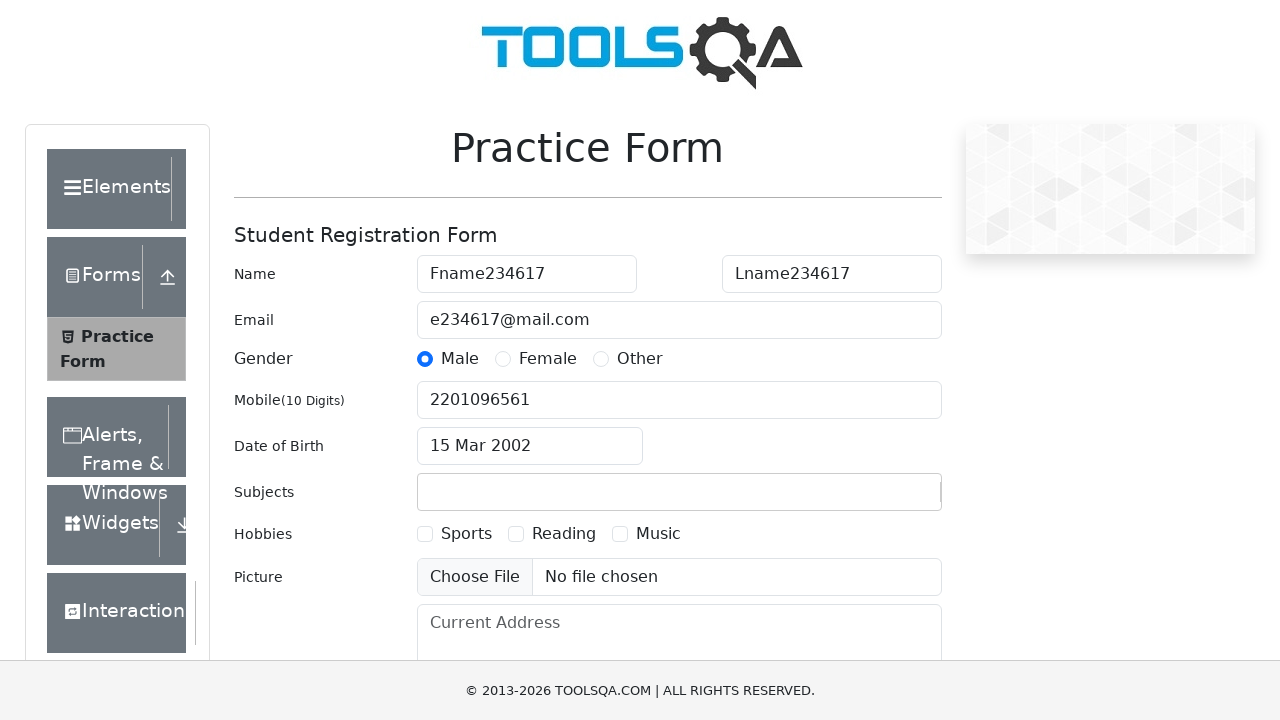

Typed 'e' in subjects input field on #subjectsInput
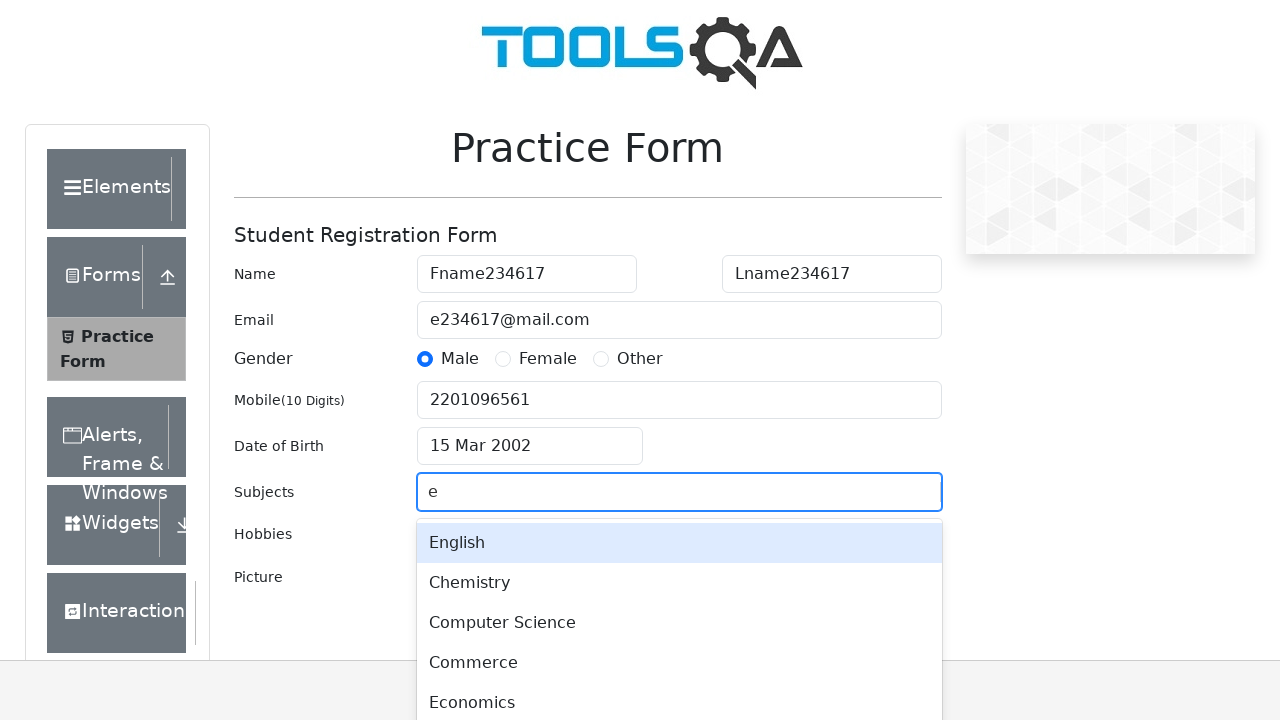

Selected first subject option
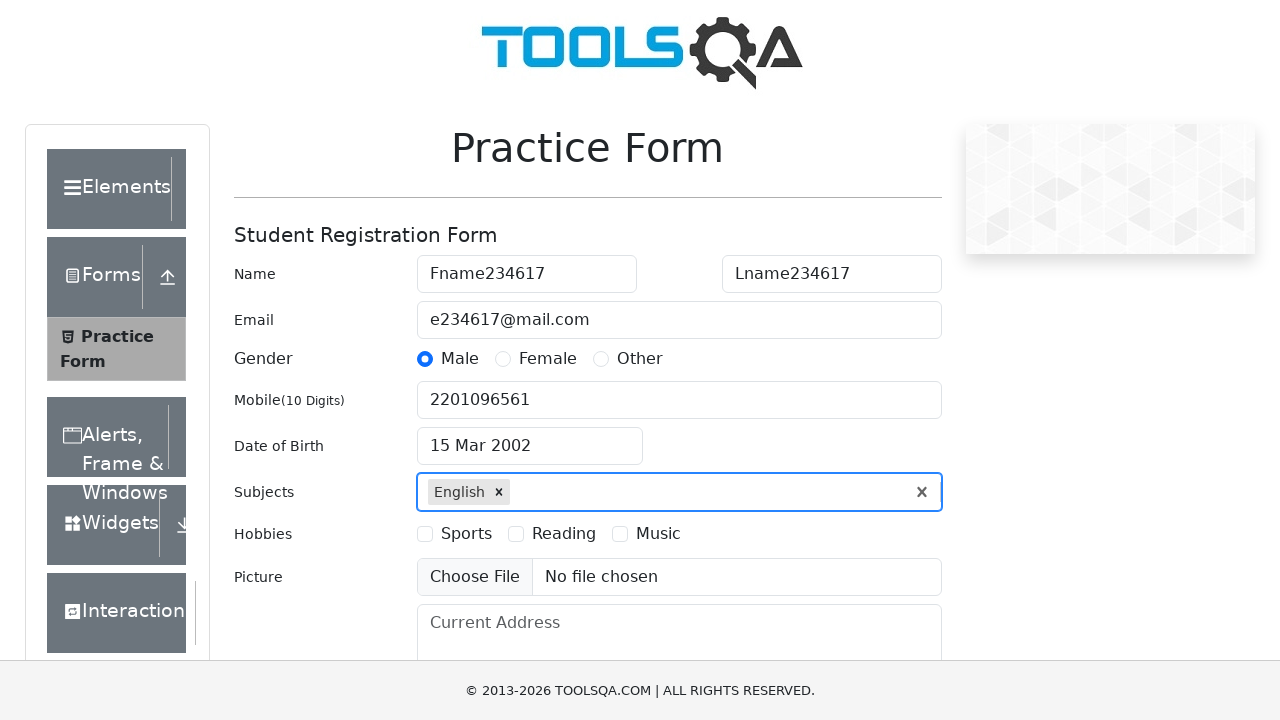

Selected hobby option 1 at (466, 534) on label[for='hobbies-checkbox-1']
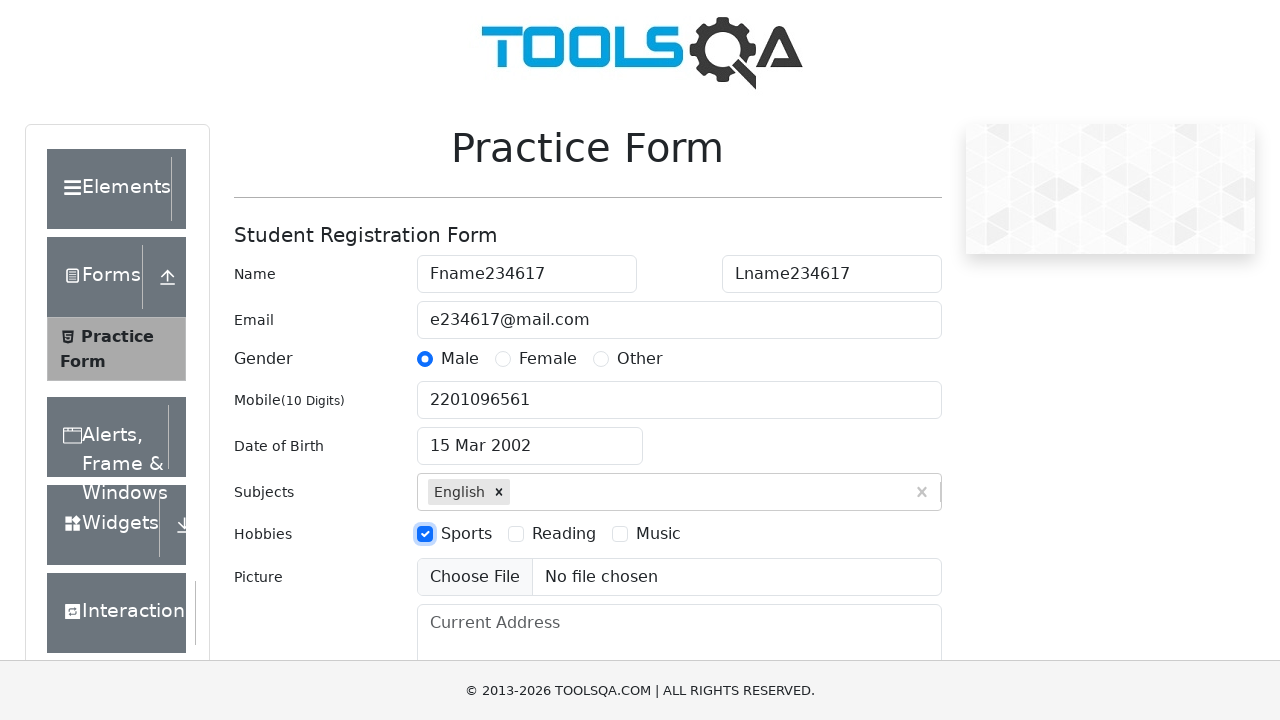

Filled current address field on #currentAddress
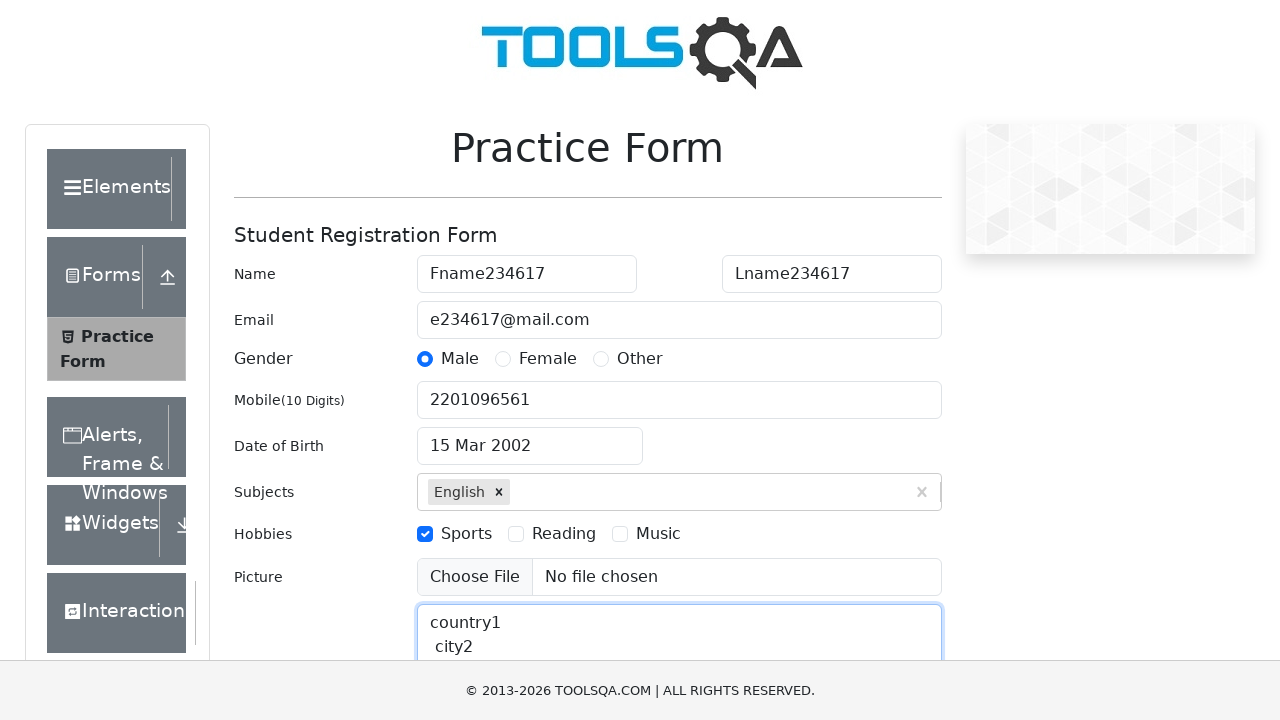

Typed 'utt' in state selection field on #react-select-3-input
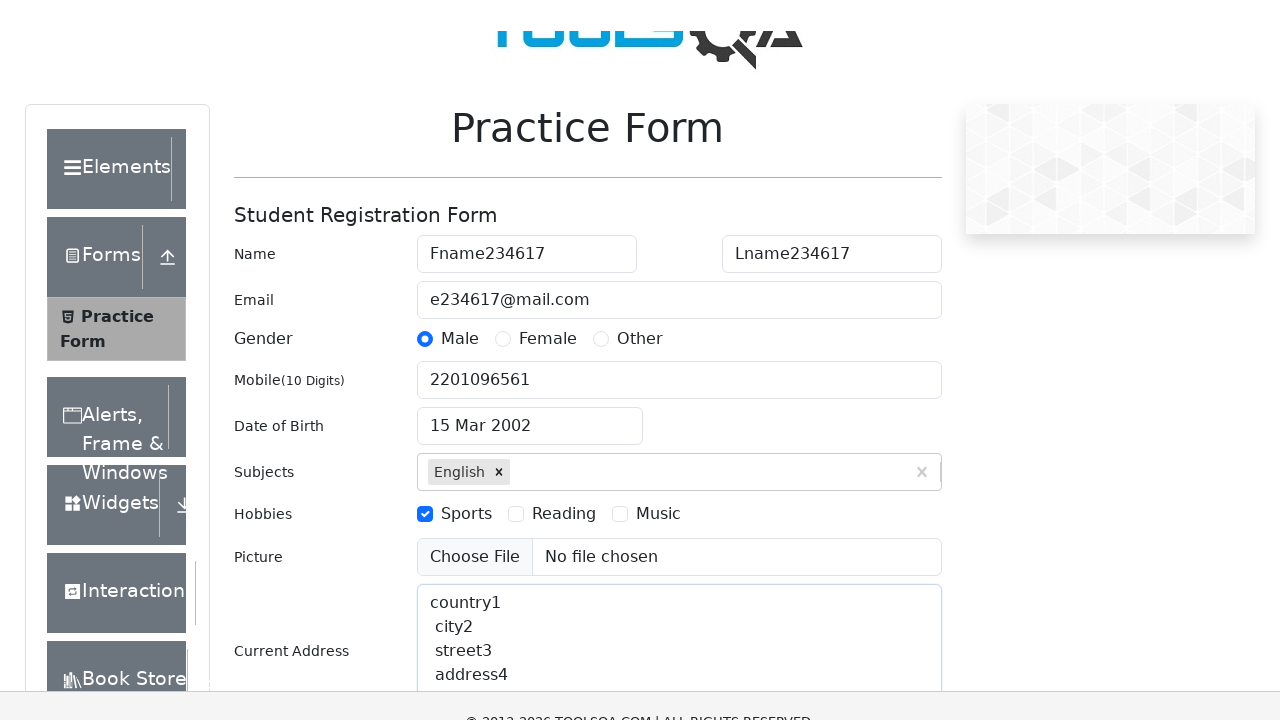

Selected state from dropdown
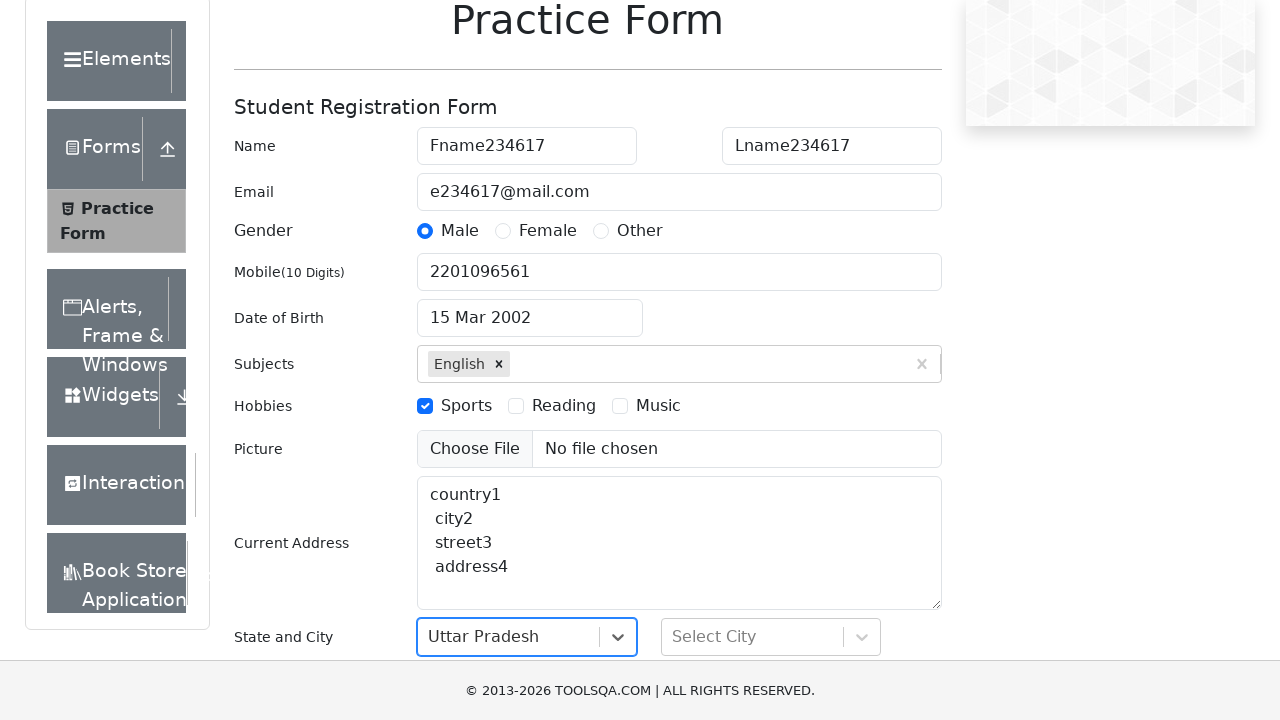

Typed 'mer' in city selection field on #react-select-4-input
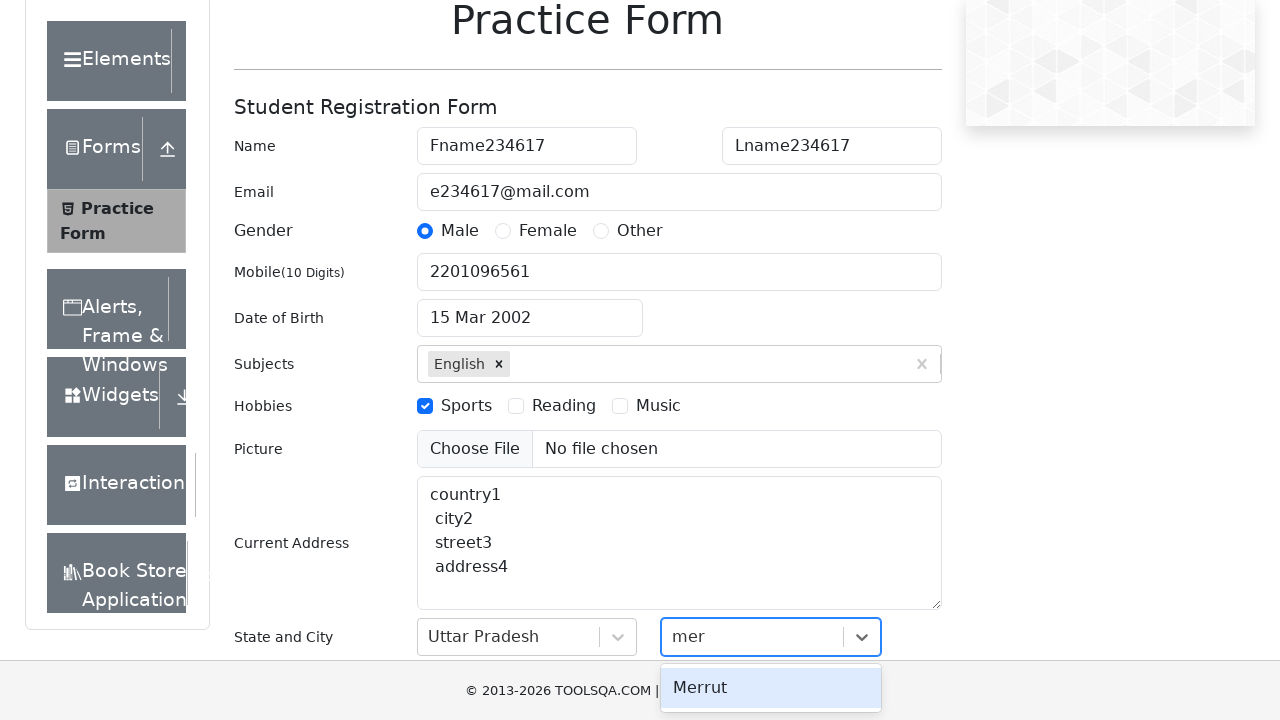

Selected city from dropdown
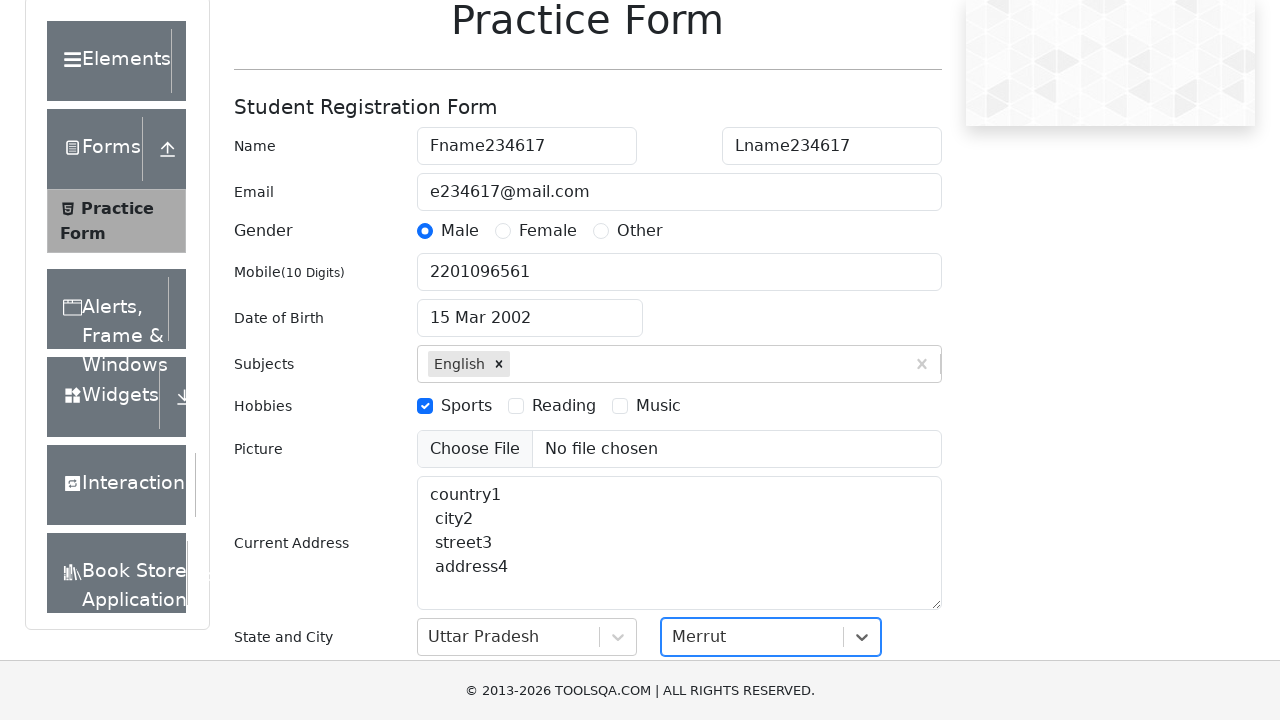

Clicked submit button to register student at (885, 499) on #submit
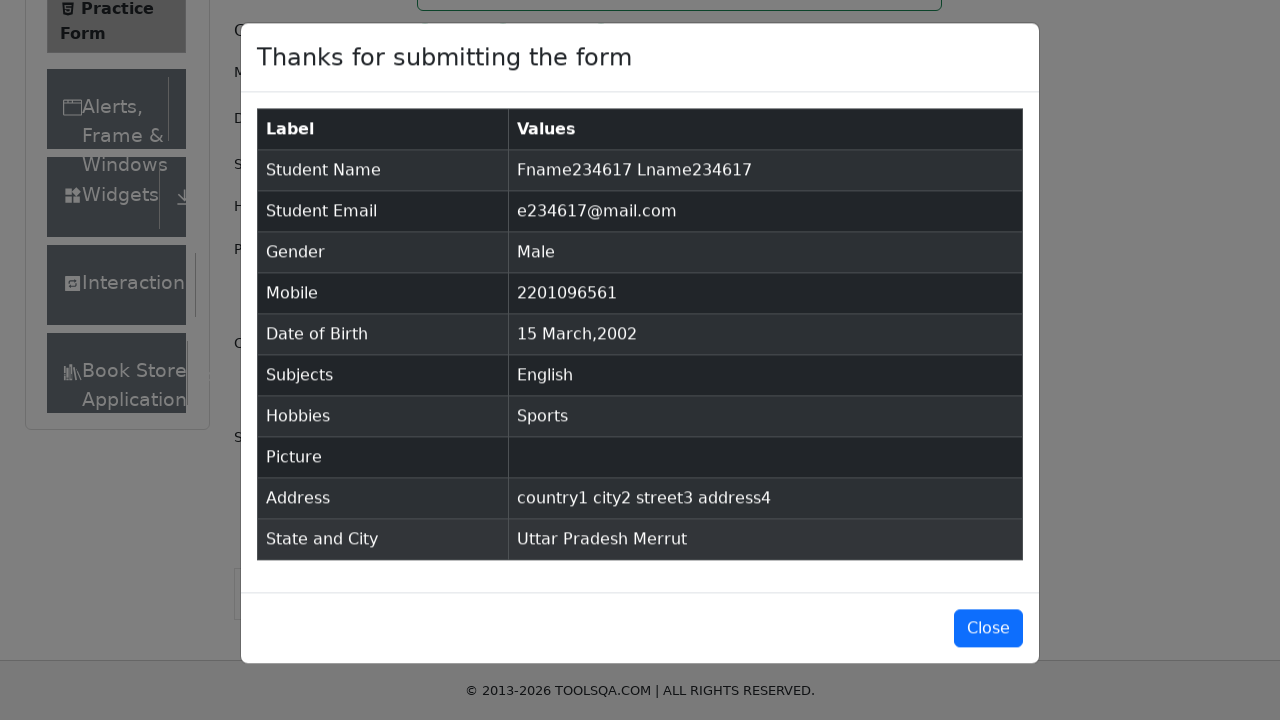

Confirmation modal appeared after successful registration
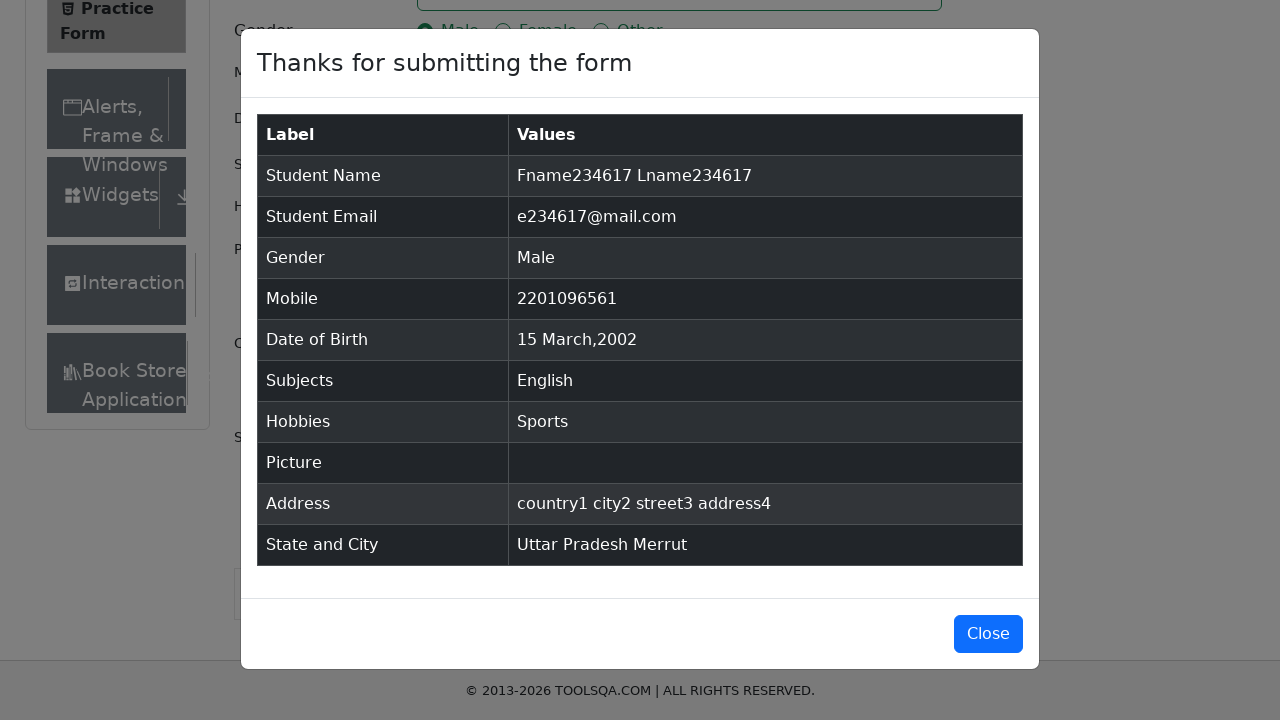

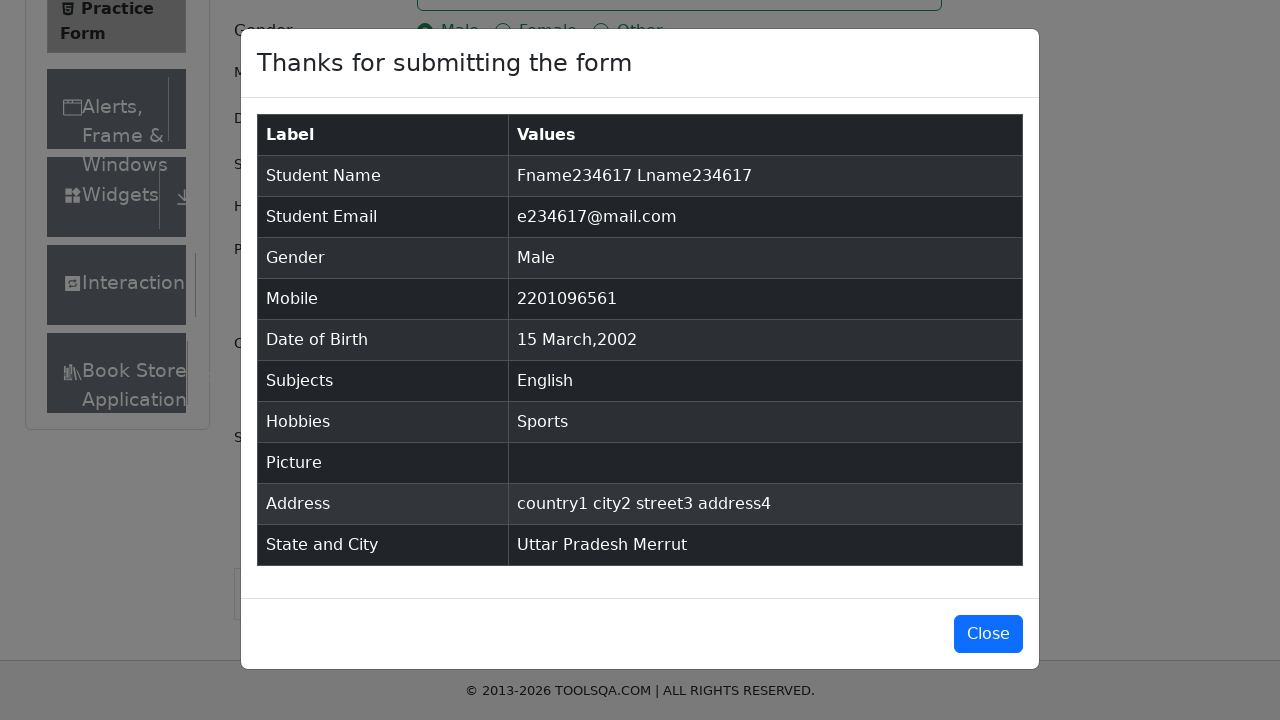